Tests a page with dynamic content by waiting for a button to become clickable, clicking it, and verifying a success message appears

Starting URL: http://suninjuly.github.io/wait2.html

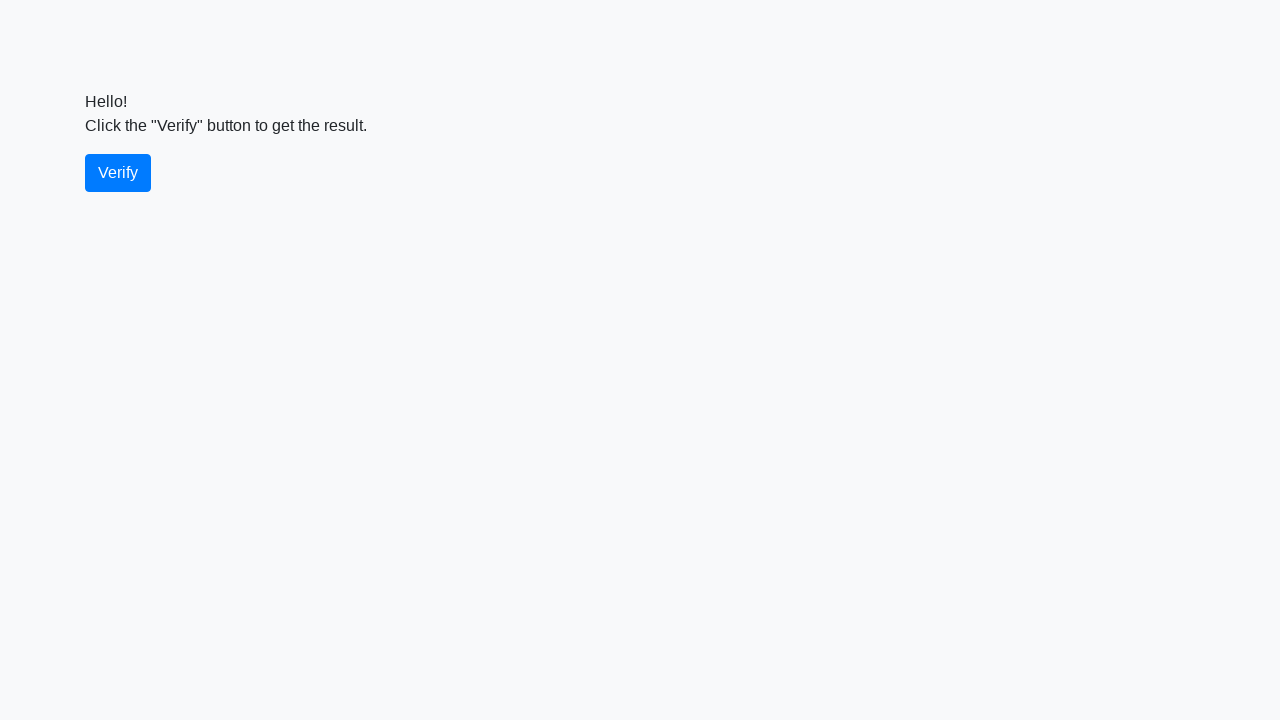

Waited for verify button to become visible
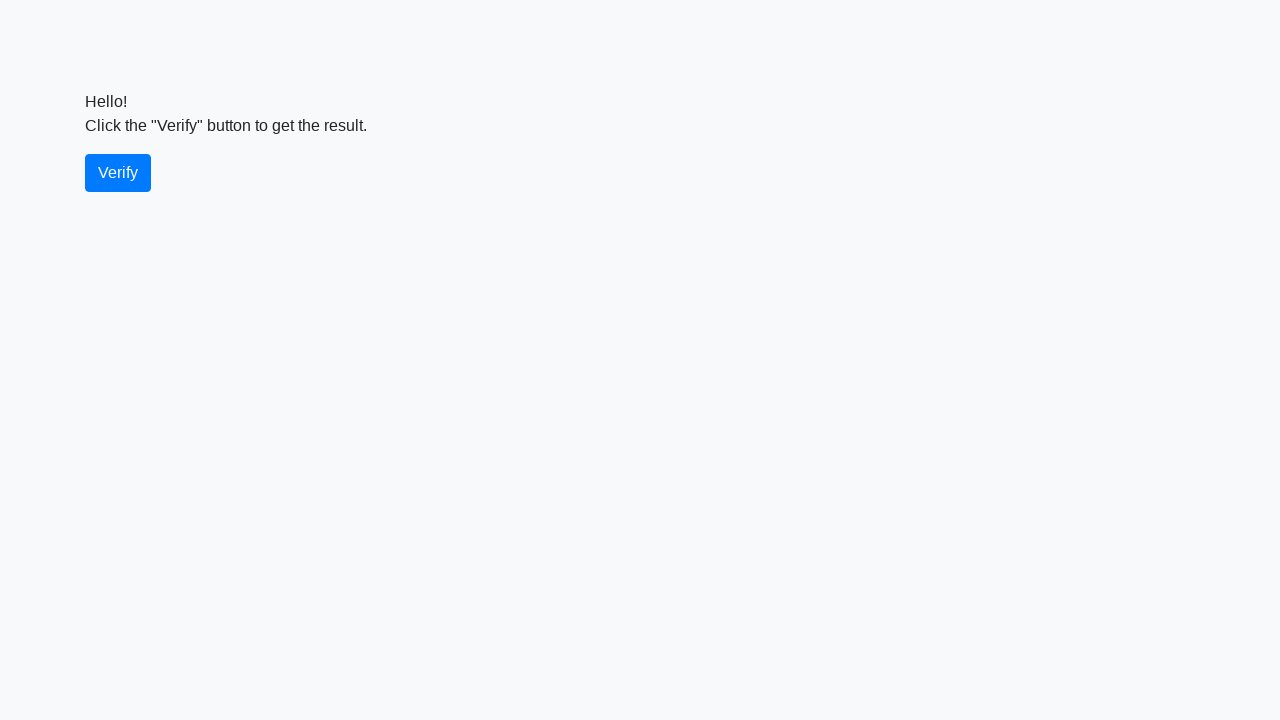

Clicked the verify button at (118, 173) on #verify
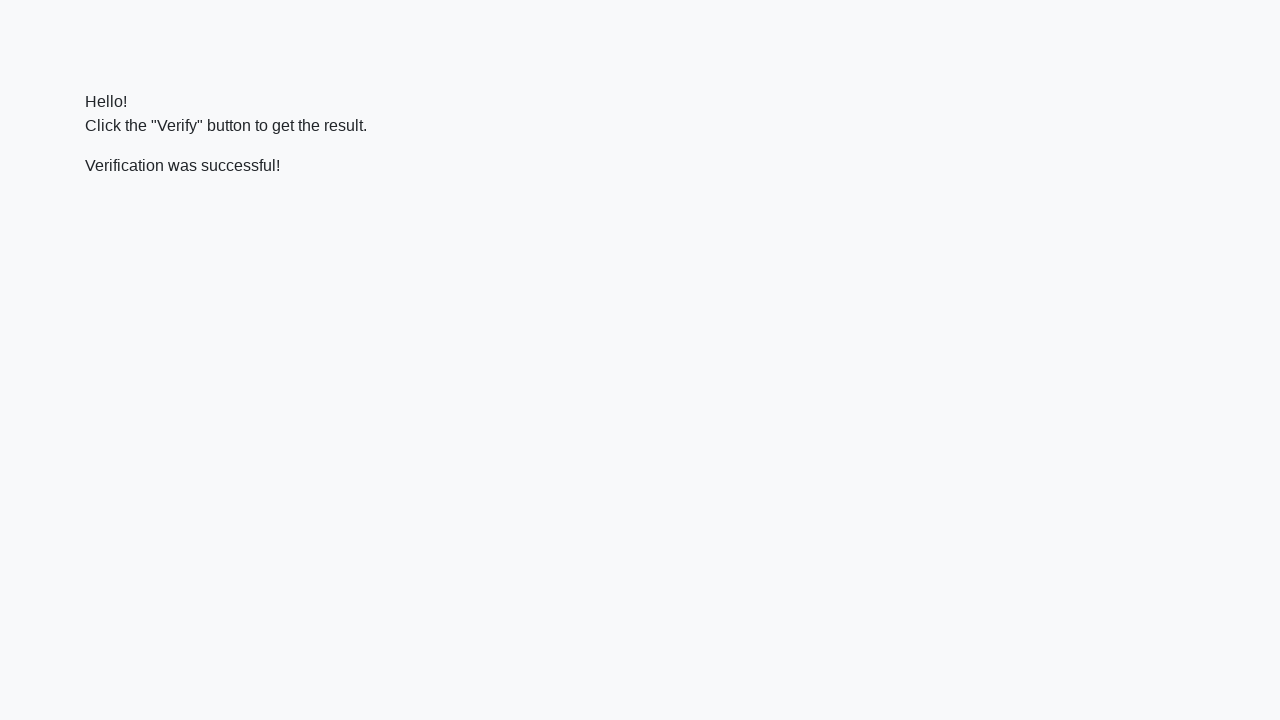

Located the verify message element
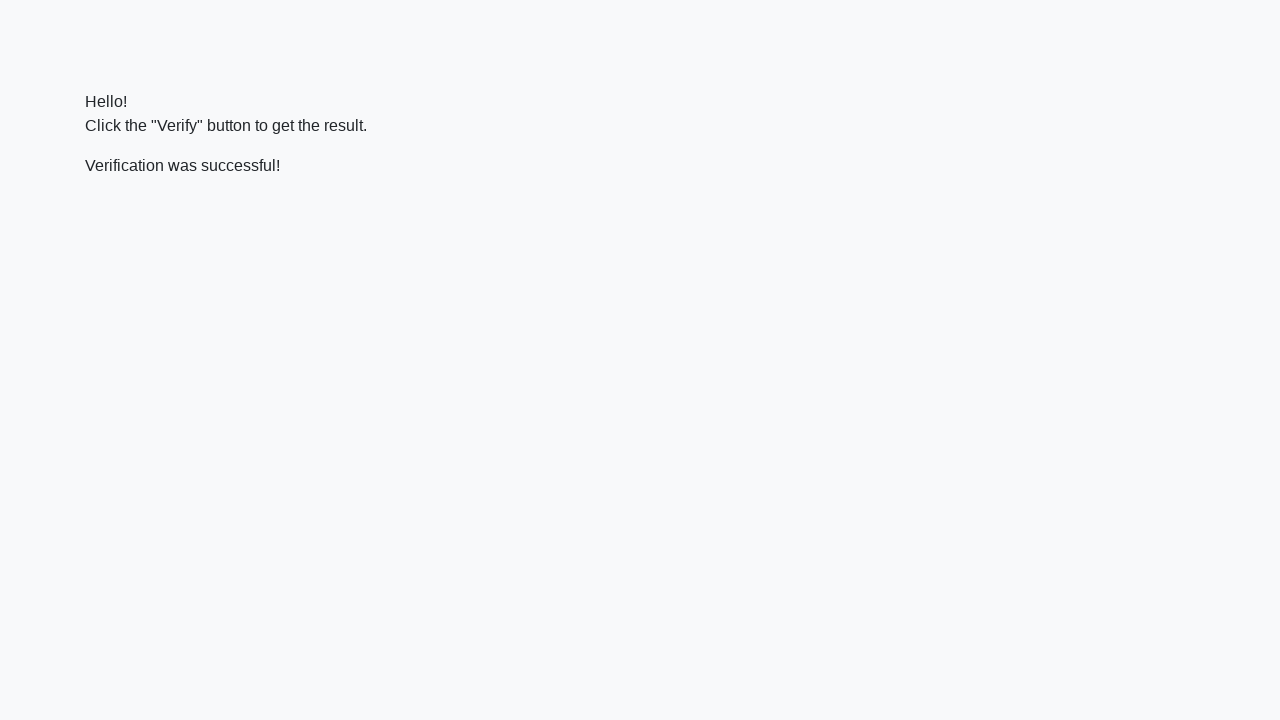

Waited for success message to become visible
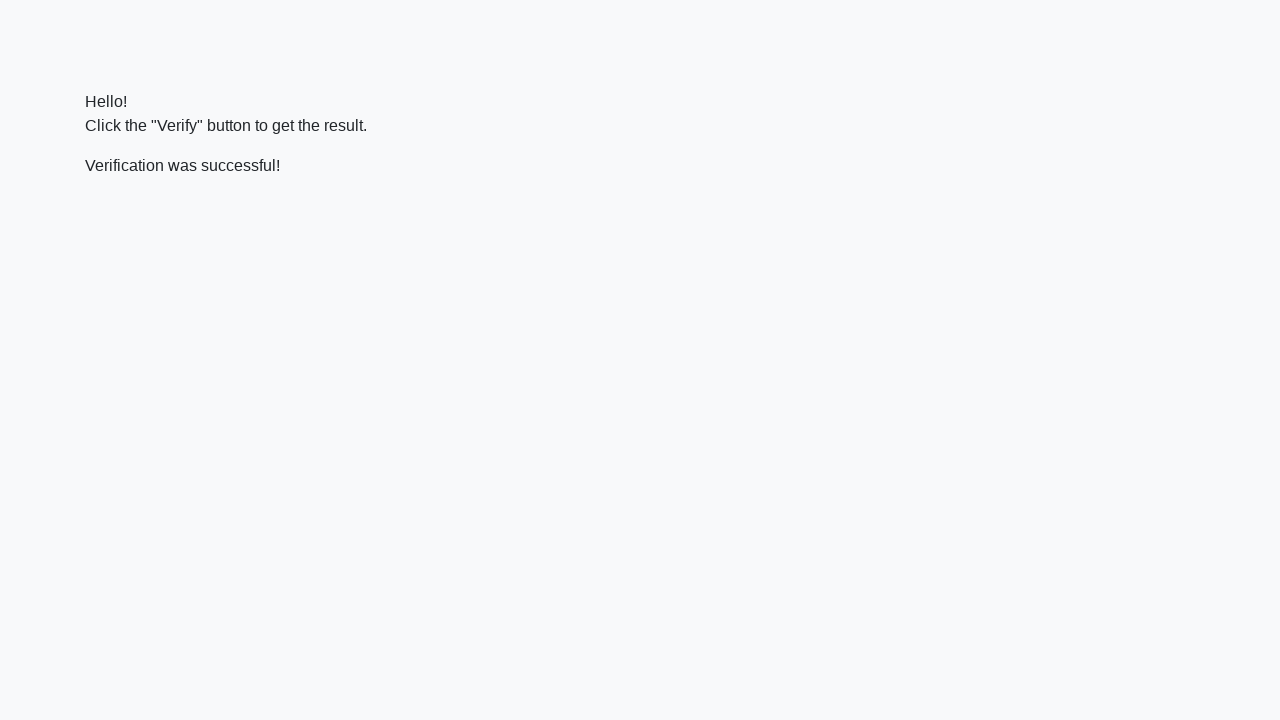

Verified that success message contains 'successful'
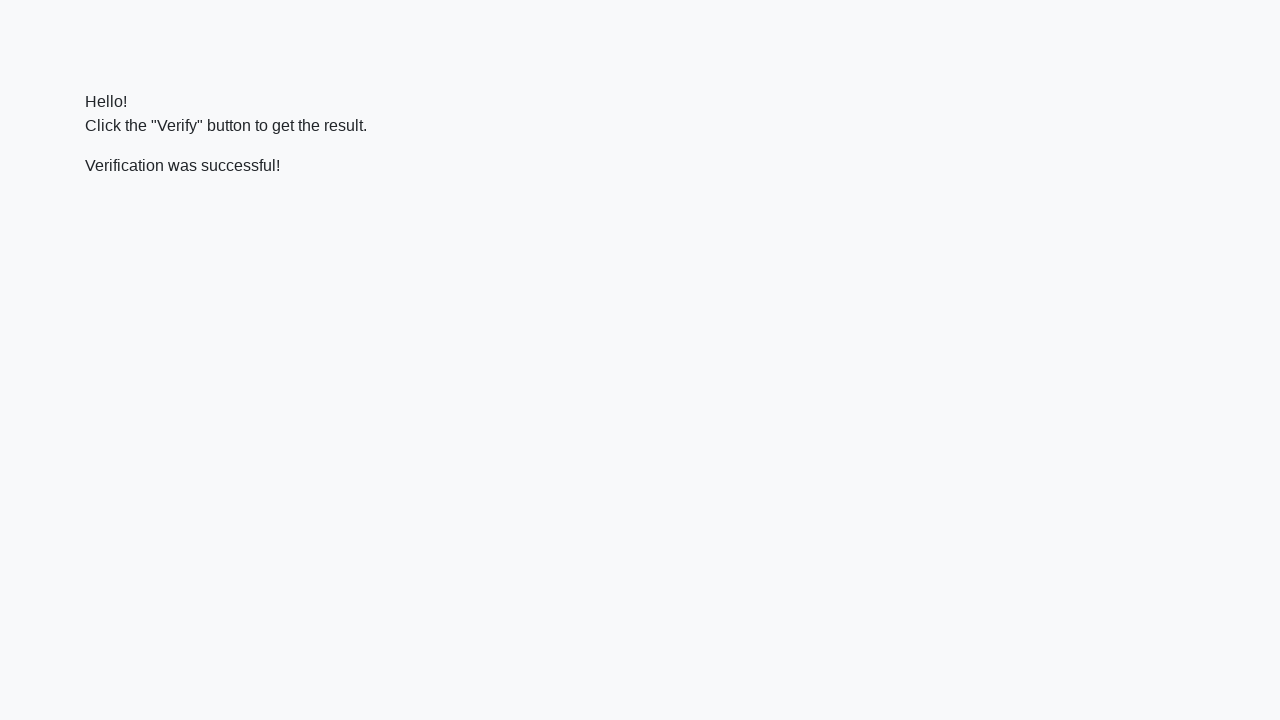

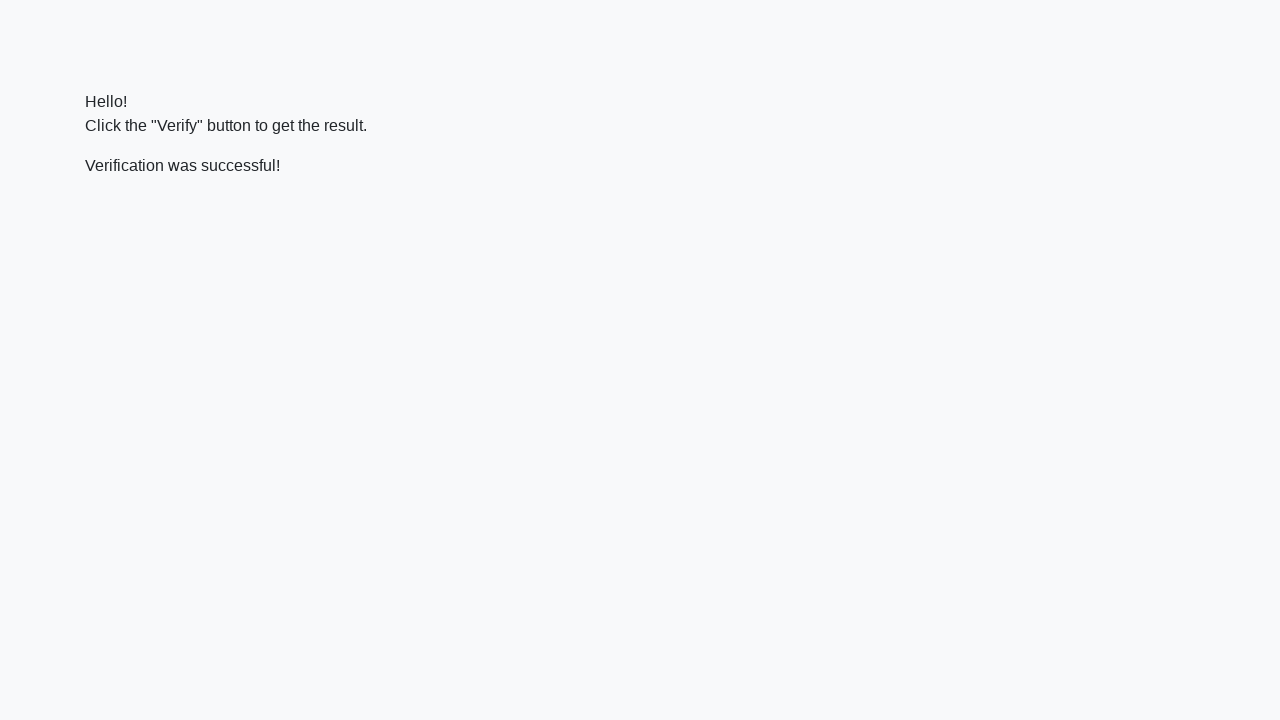